Tests completing and submitting a form with mandatory fields including name, password, email, and message

Starting URL: https://practice-automation.com/form-fields/

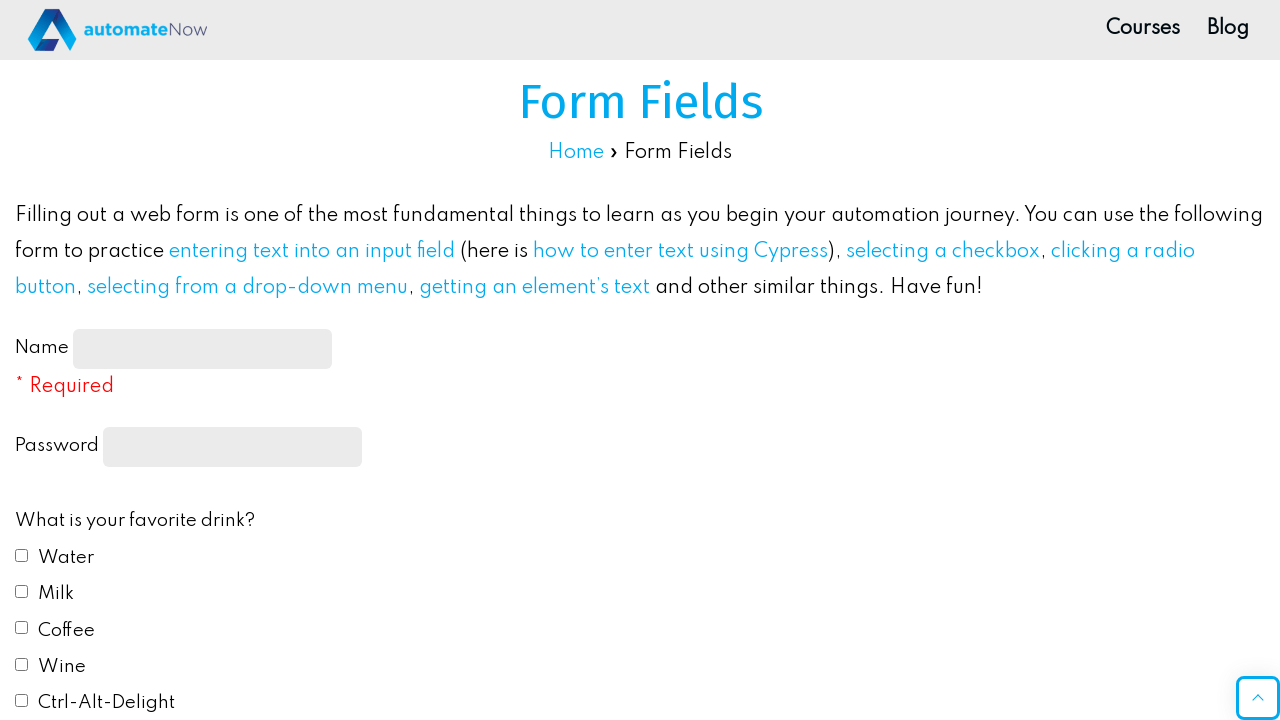

Filled name field with 'Test User' on xpath=//*[@id="name-input"]
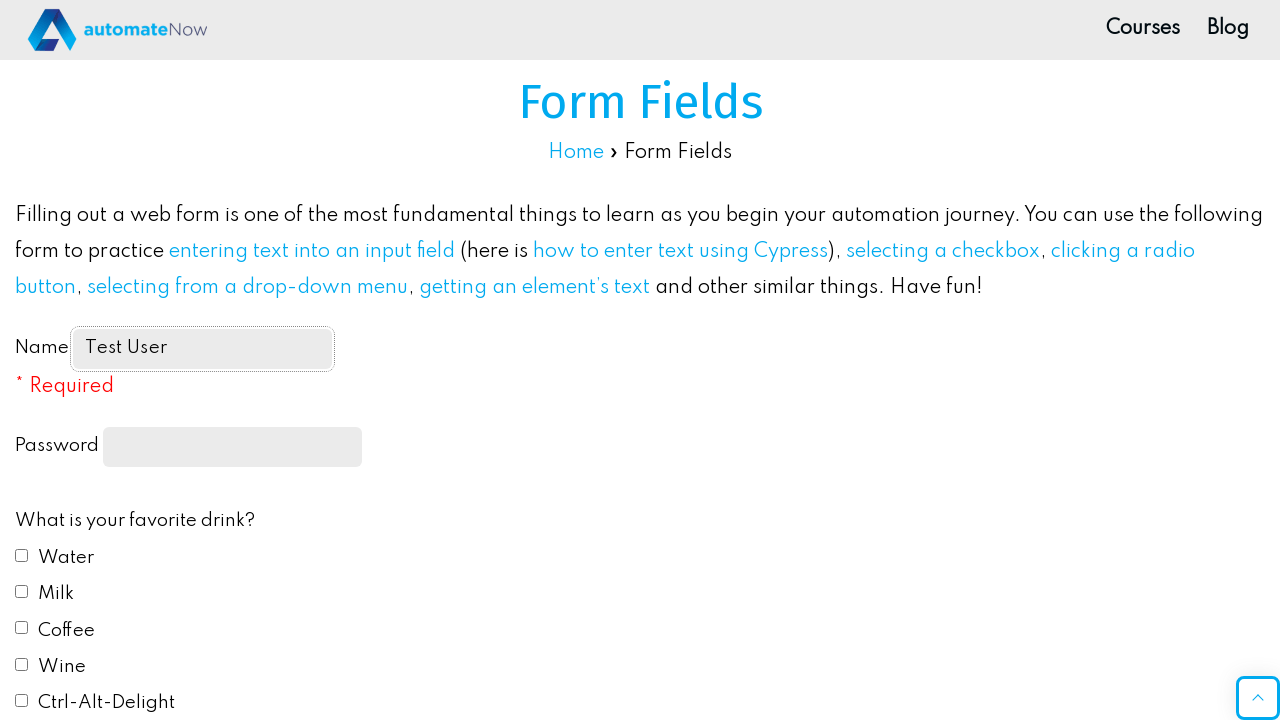

Filled password field with 'TestPass123' on xpath=//*[@id="feedbackForm"]/label[2]/input
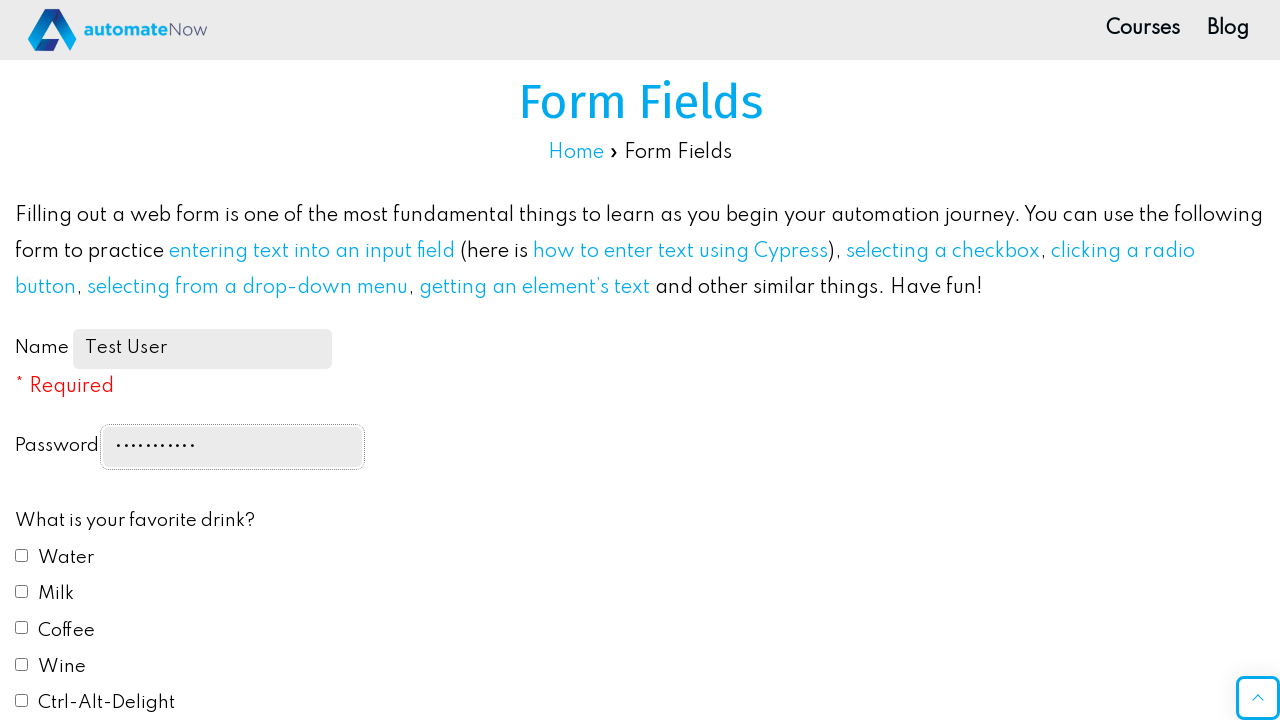

Filled email field with 'test@example.com' on xpath=//*[@id="email"]
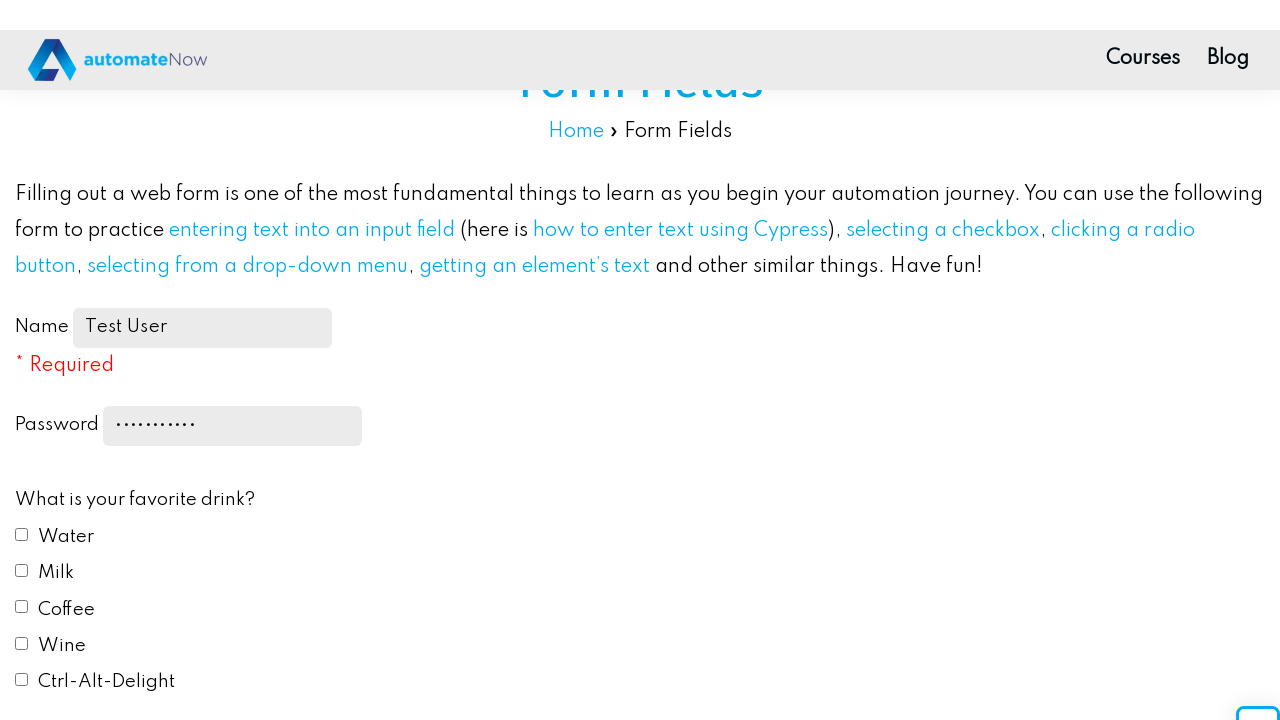

Filled message field with 'This is a test message' on xpath=//*[@id="message"]
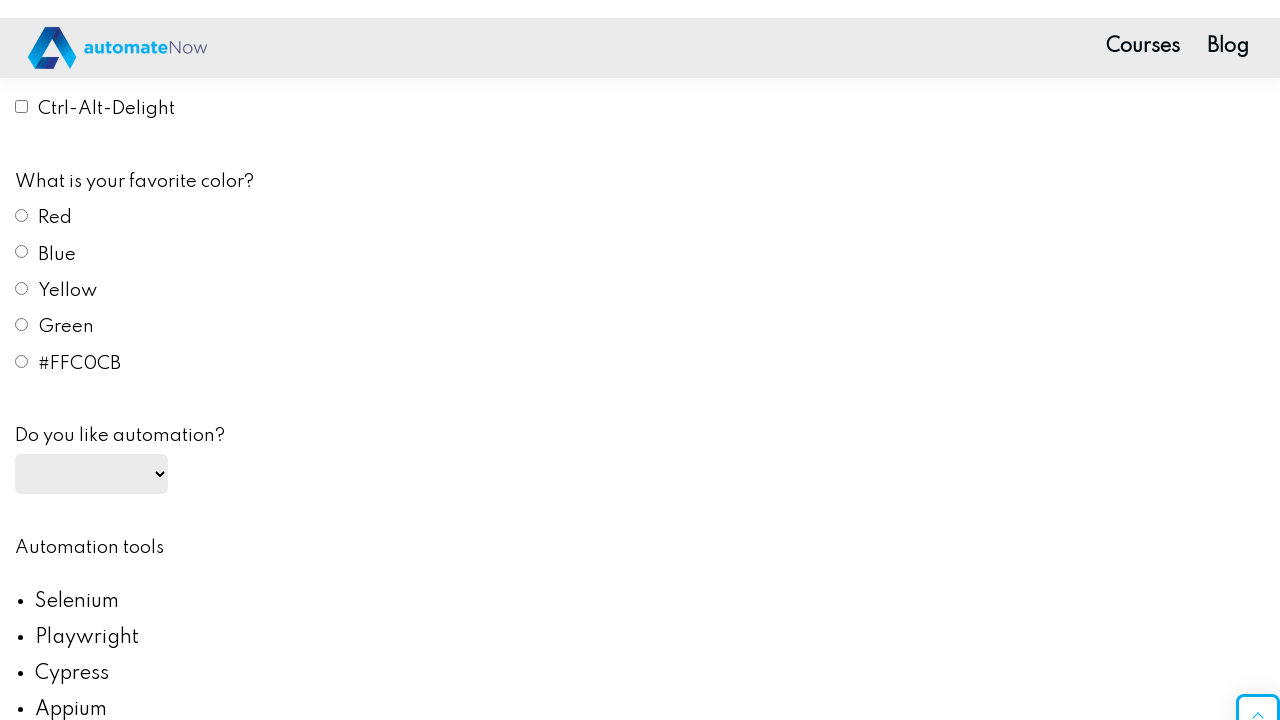

Set up dialog handler to accept alerts
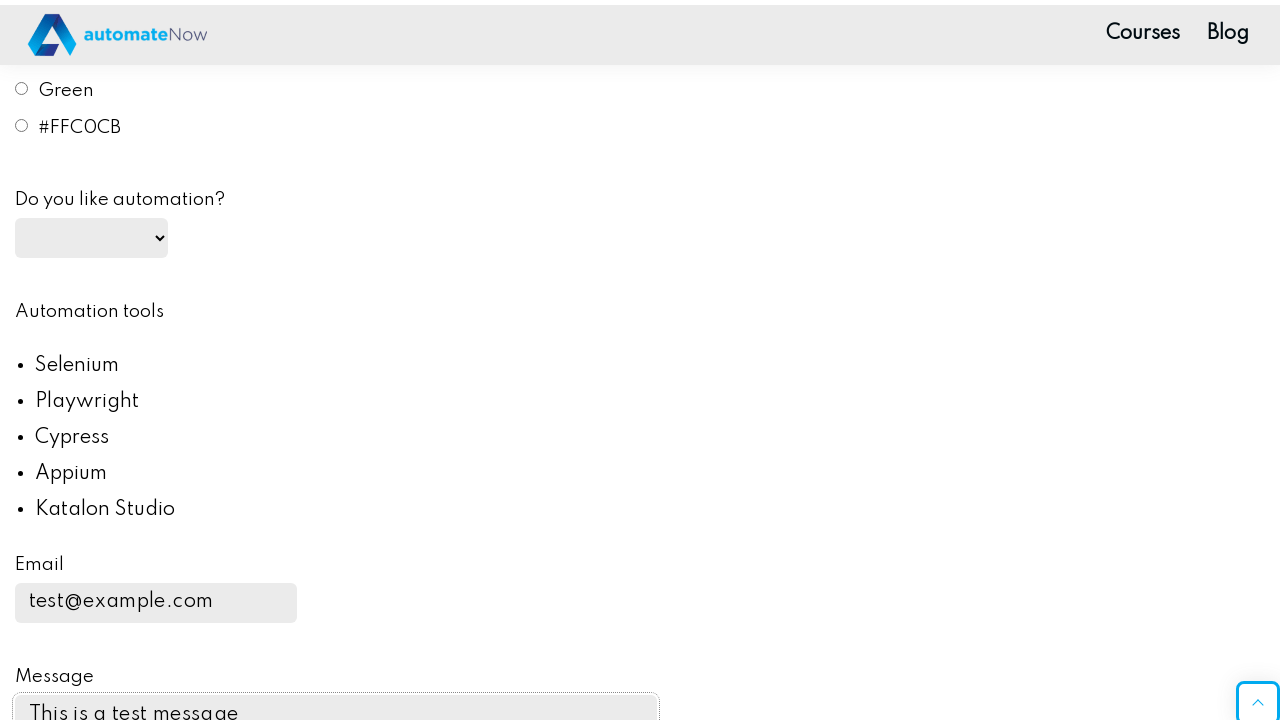

Clicked submit button to submit the form at (108, 361) on xpath=//*[@id="submit-btn"]
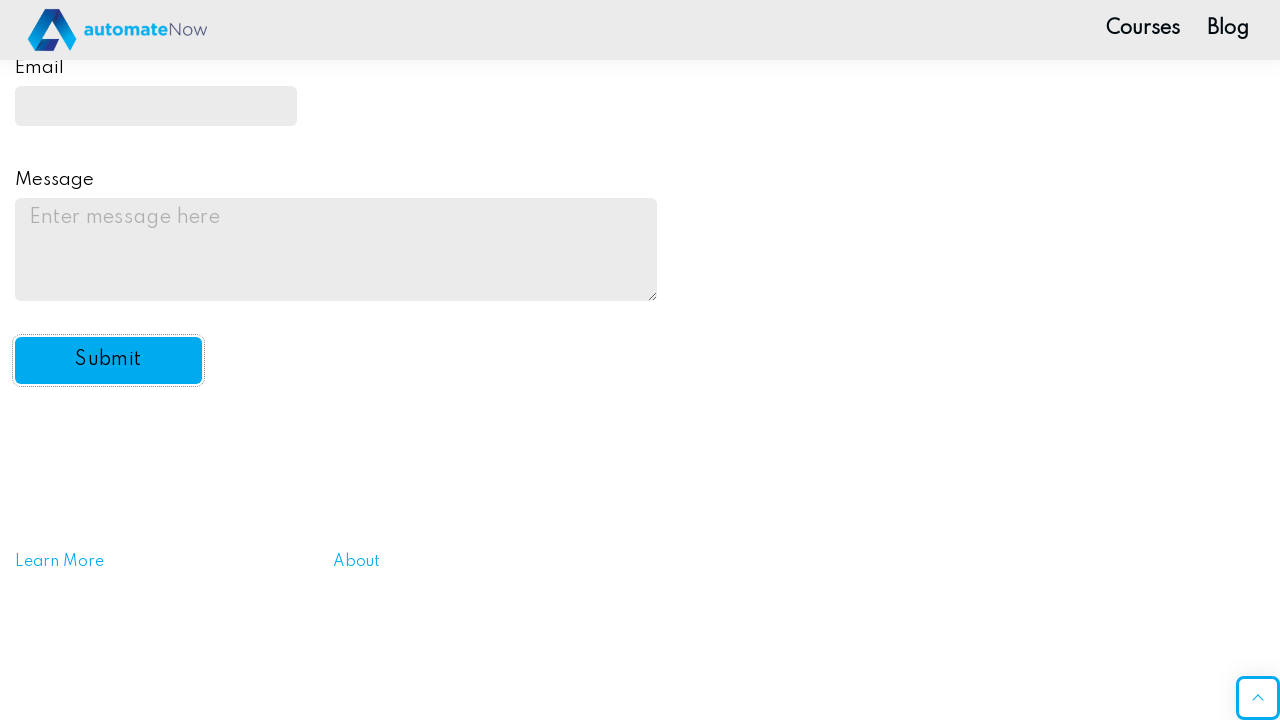

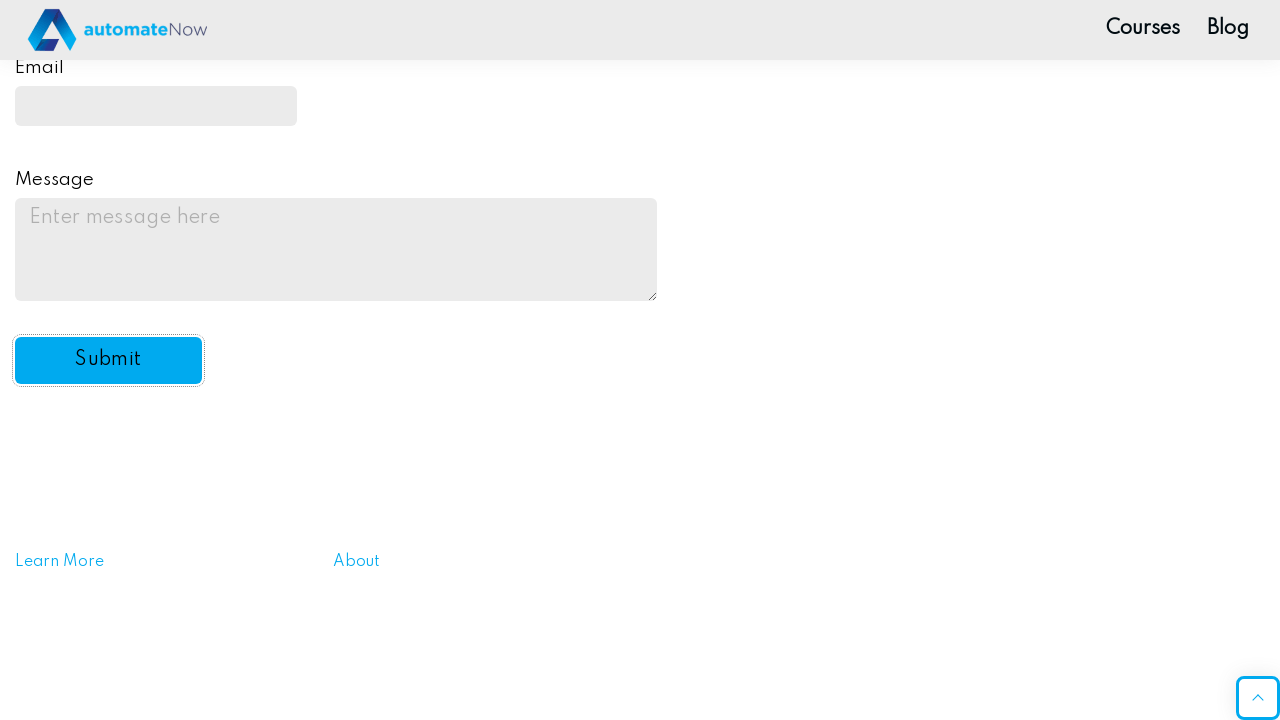